Tests the jQuery UI selectable widget by performing a click-and-hold drag action from Item 1 to Item 7 to select multiple items

Starting URL: https://jqueryui.com/selectable/

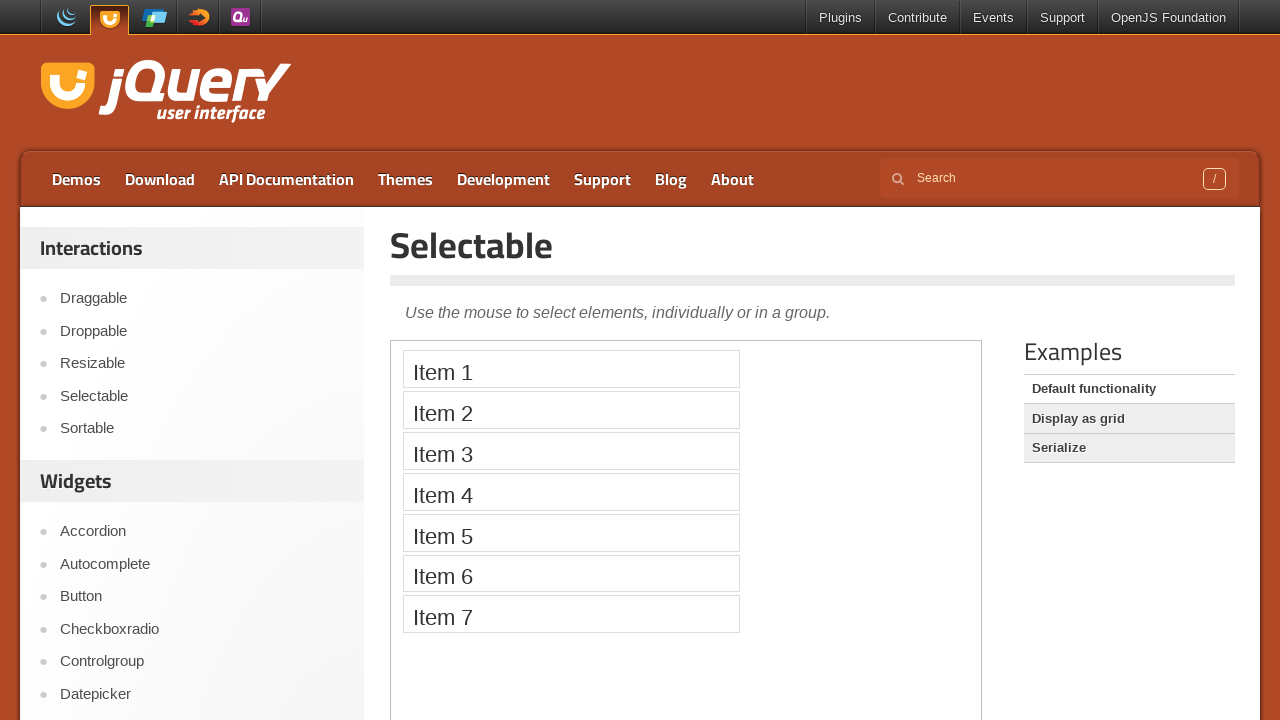

Located iframe containing selectable demo
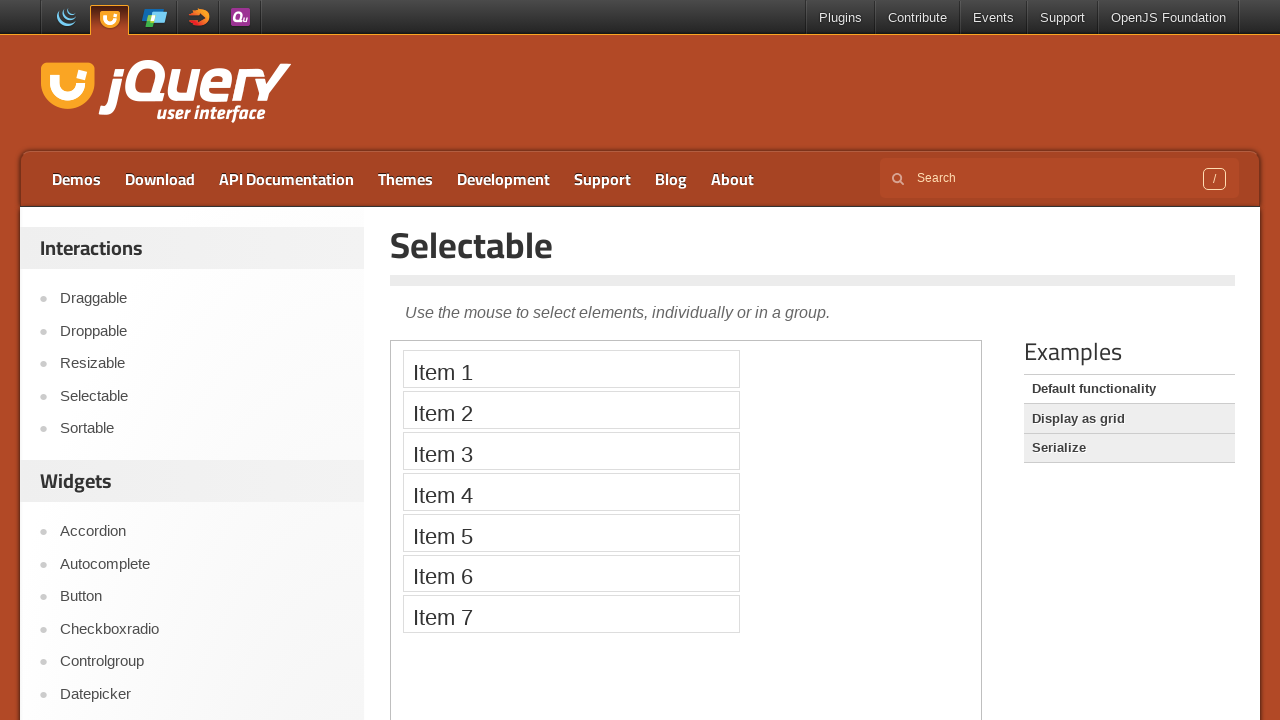

Located Item 1 element
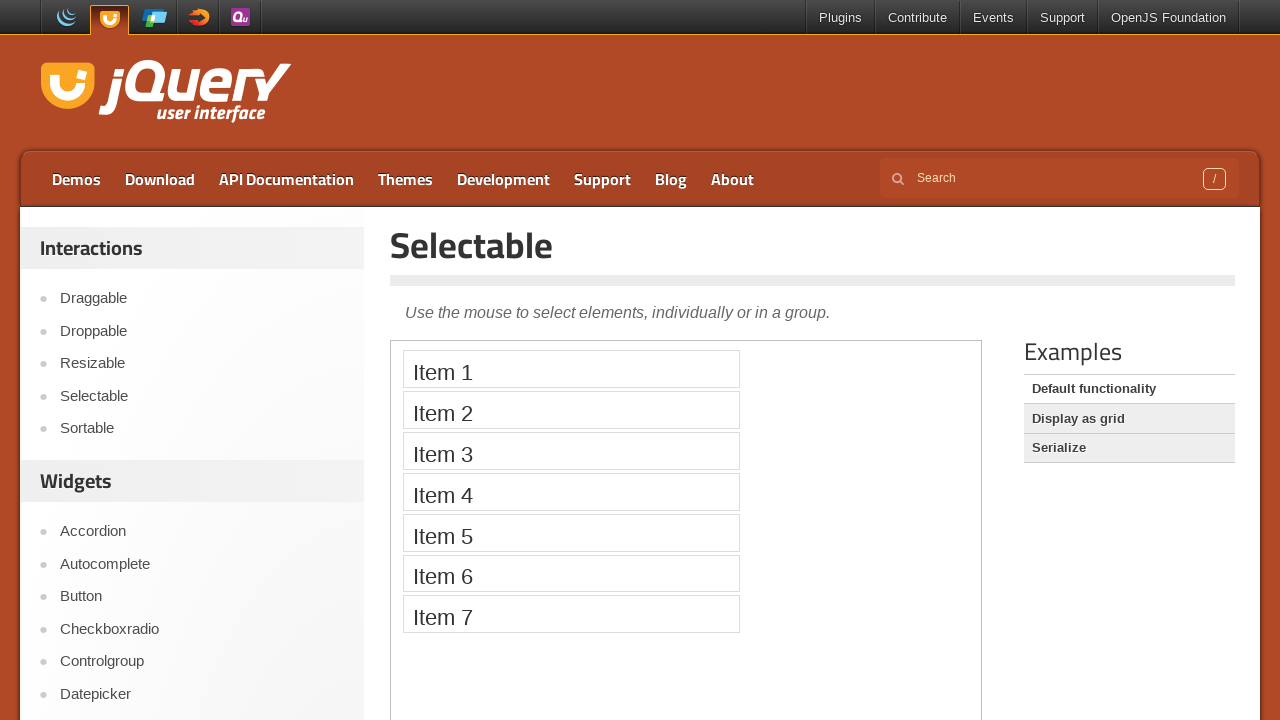

Located Item 7 element
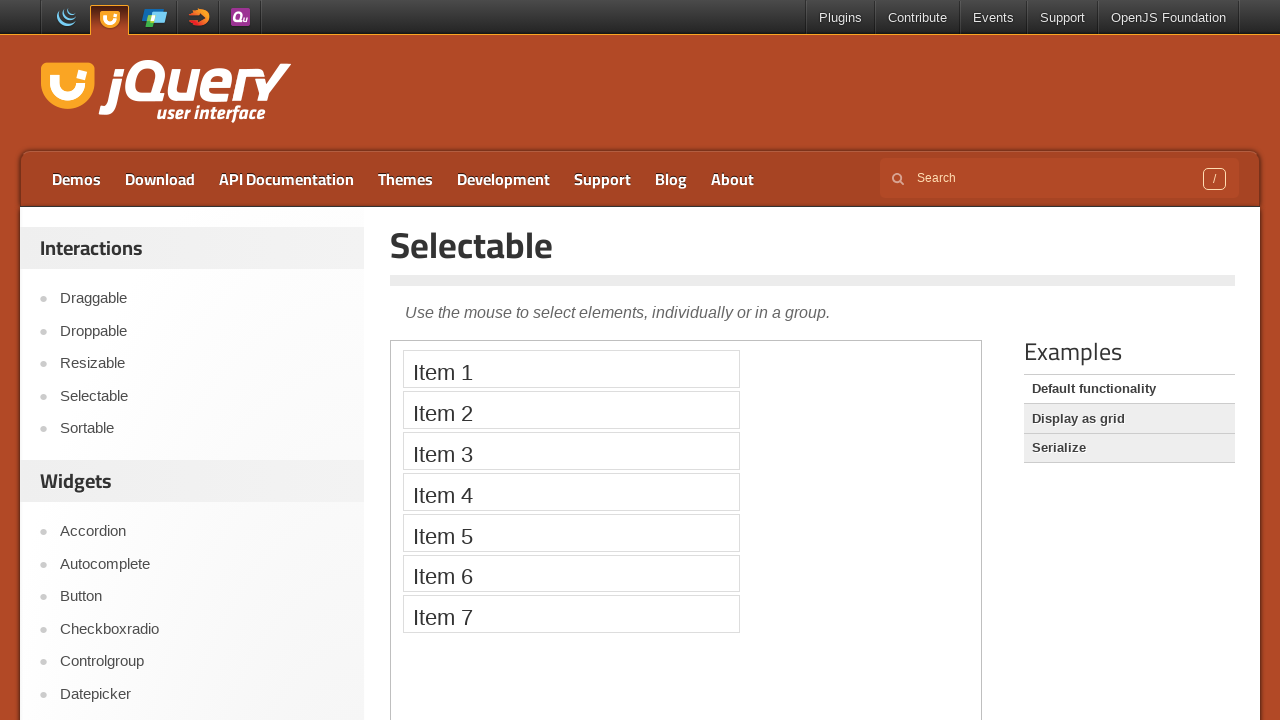

Item 1 is now visible
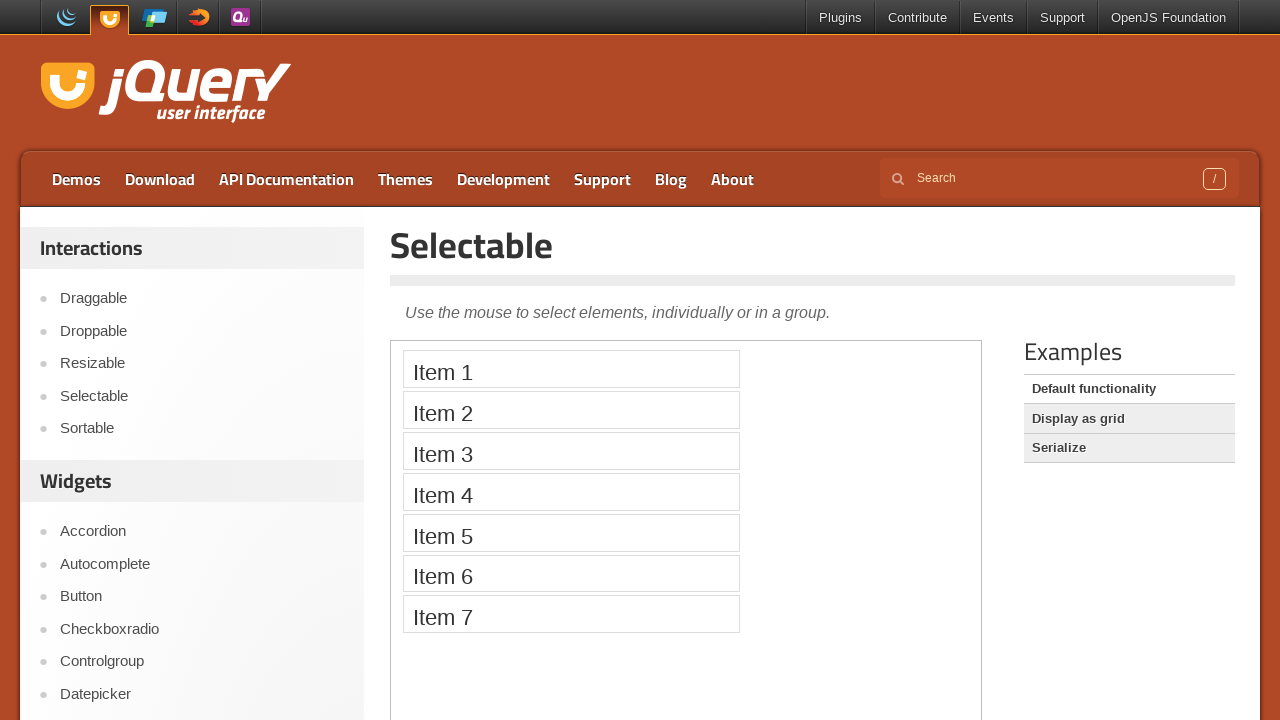

Item 7 is now visible
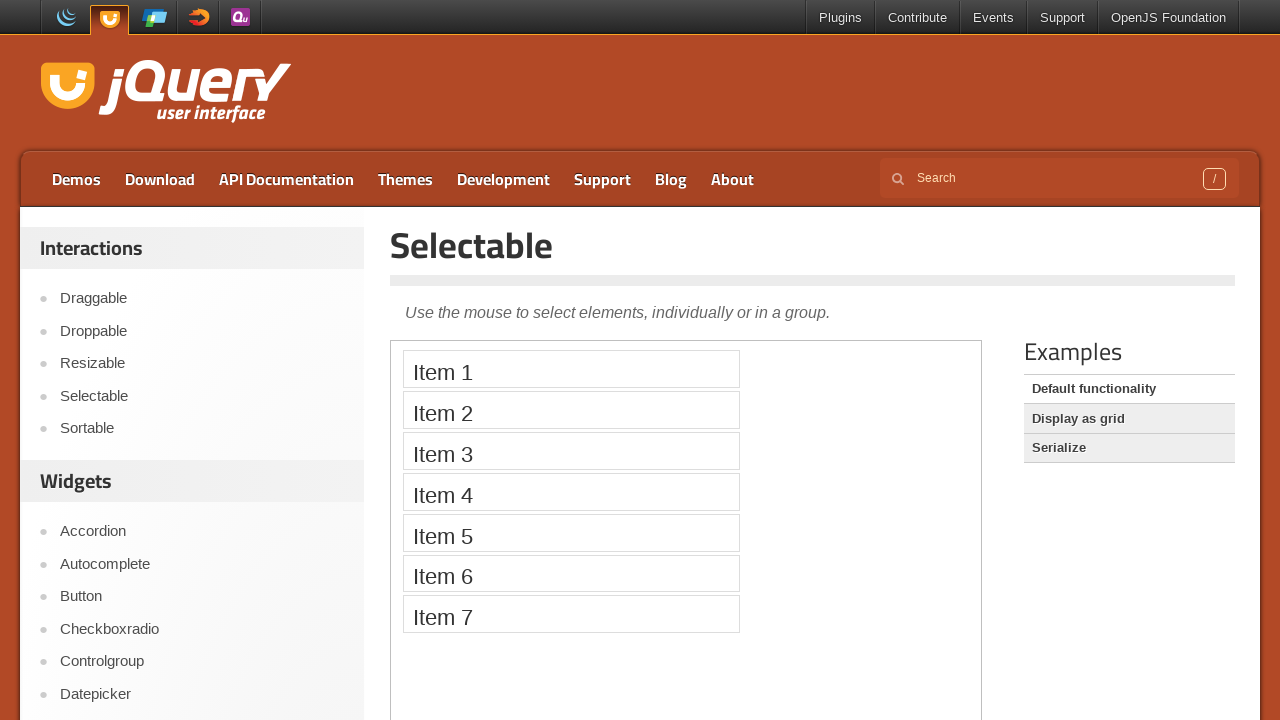

Retrieved bounding box for Item 1
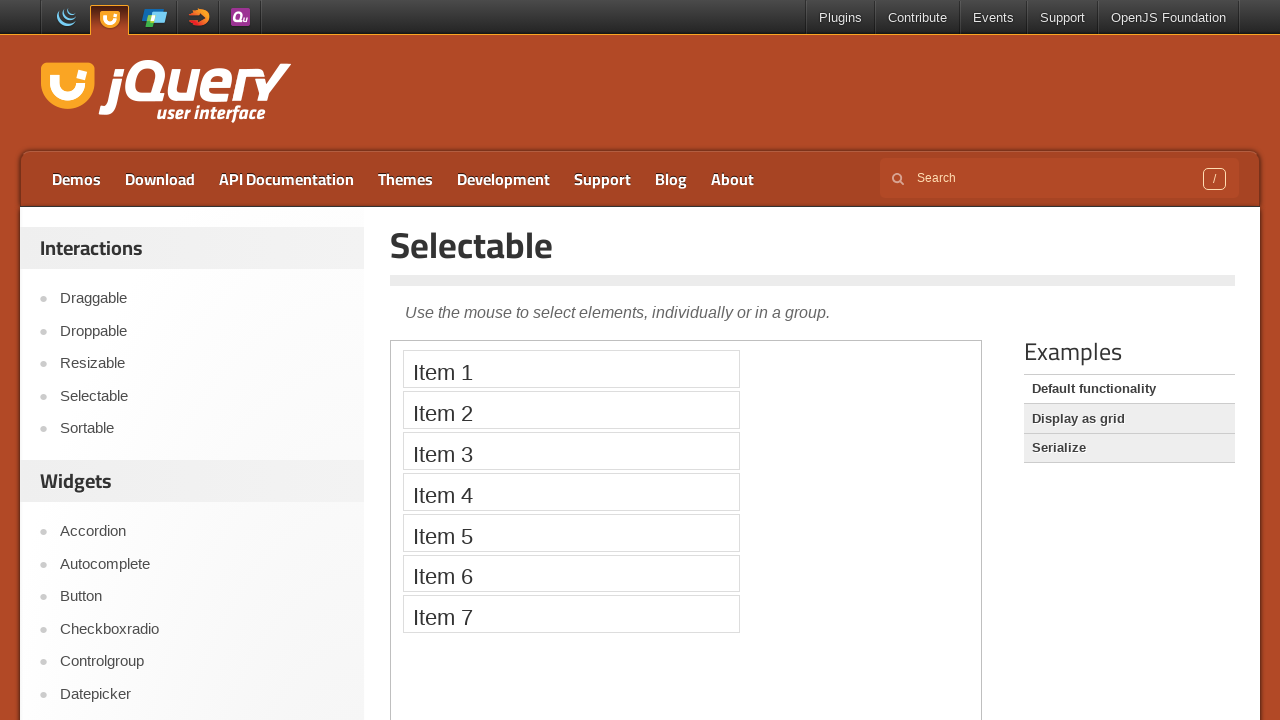

Retrieved bounding box for Item 7
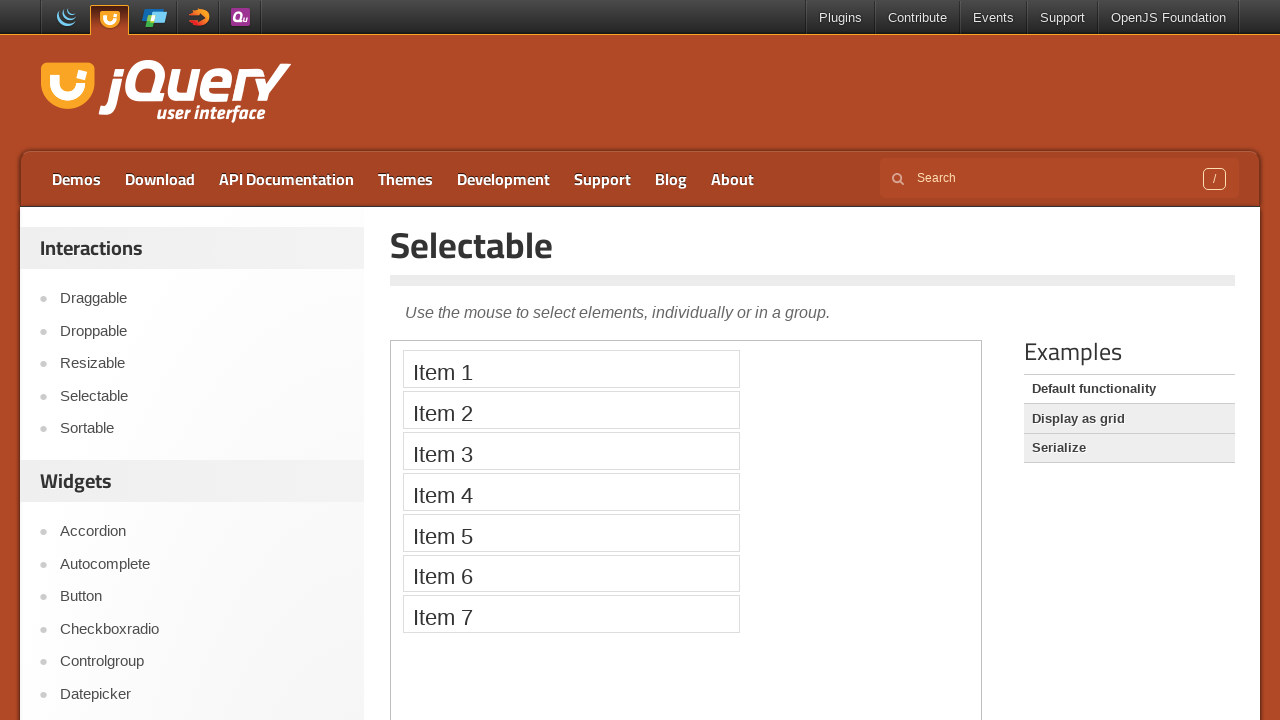

Moved mouse to center of Item 1 at (571, 369)
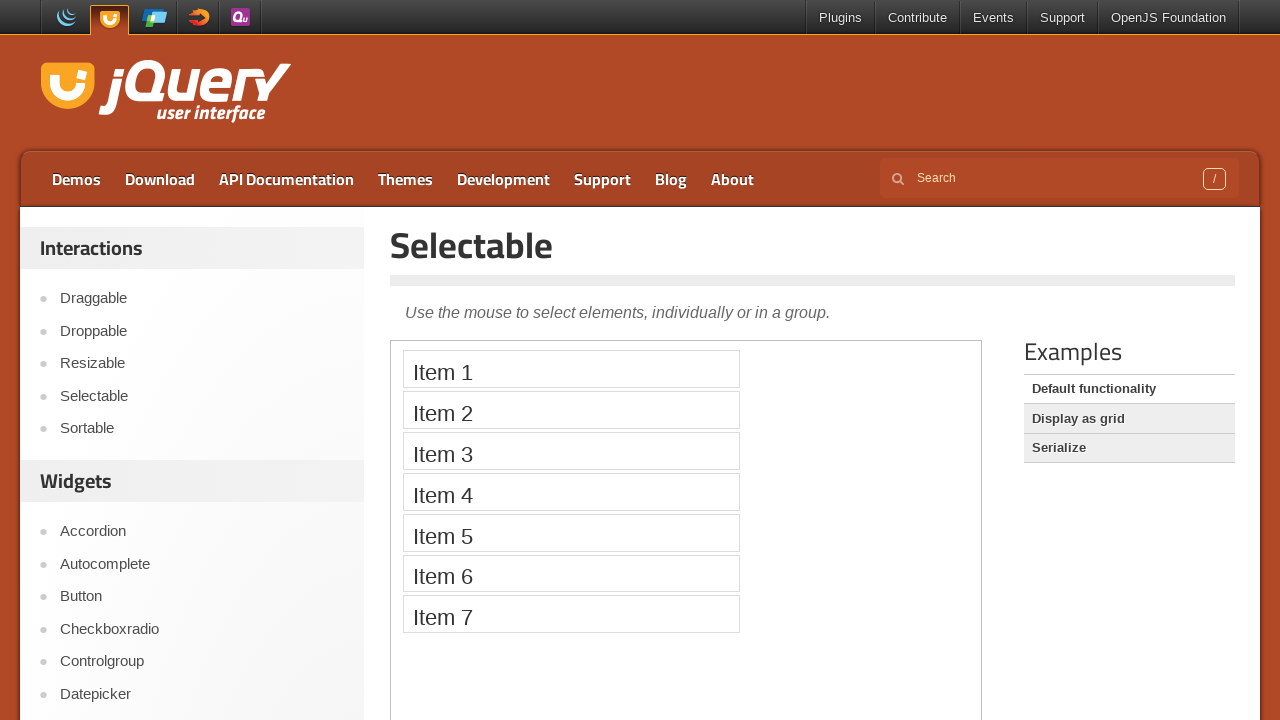

Pressed mouse button down on Item 1 at (571, 369)
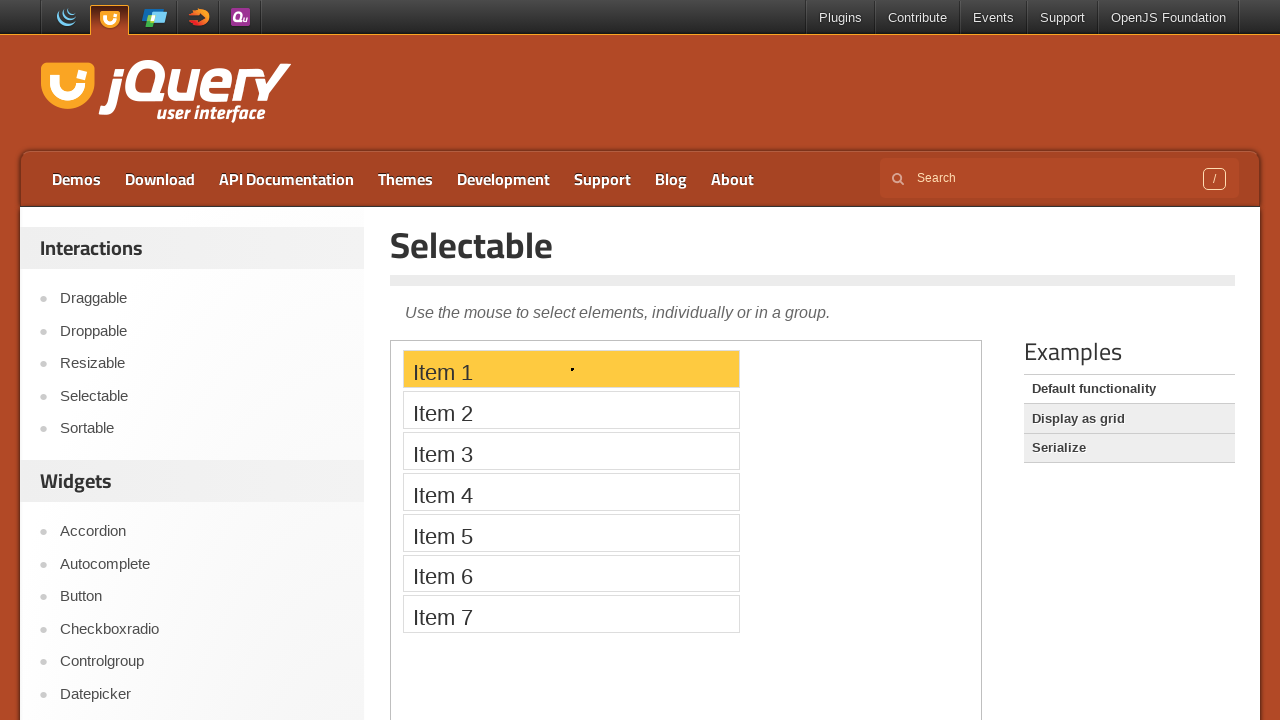

Dragged mouse to center of Item 7 while holding button at (571, 614)
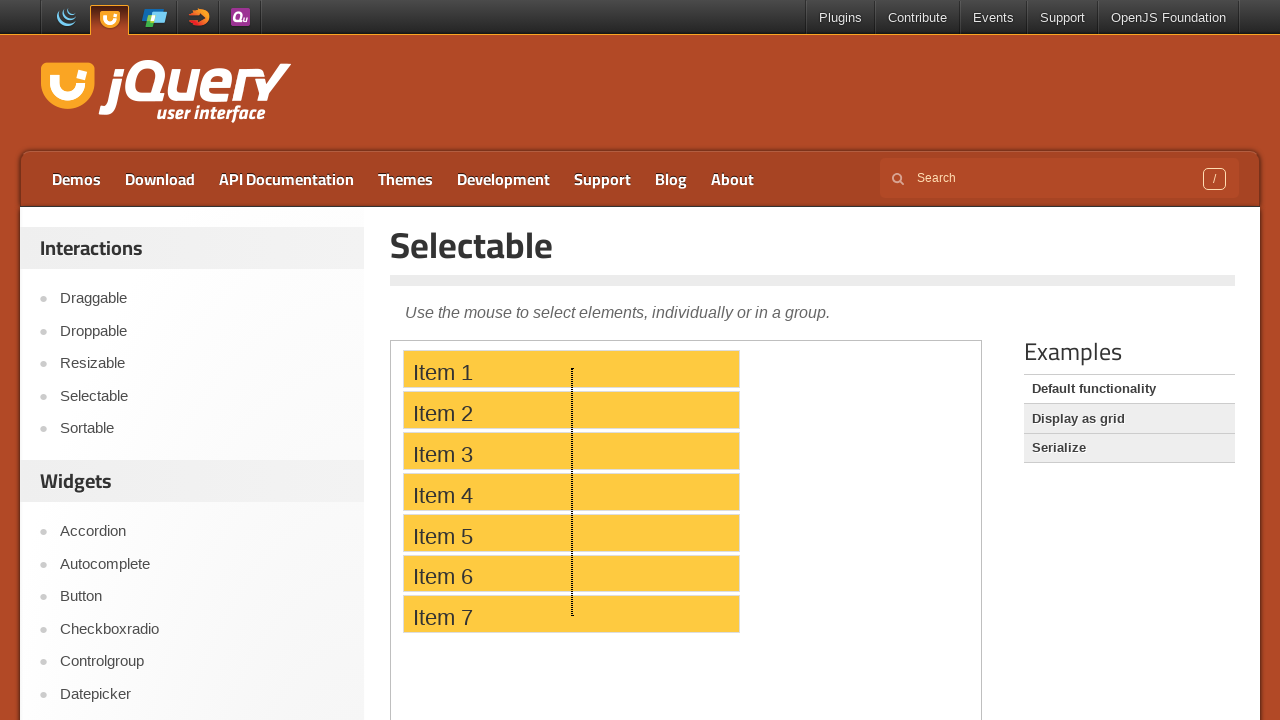

Released mouse button to complete click-and-hold selection from Item 1 to Item 7 at (571, 614)
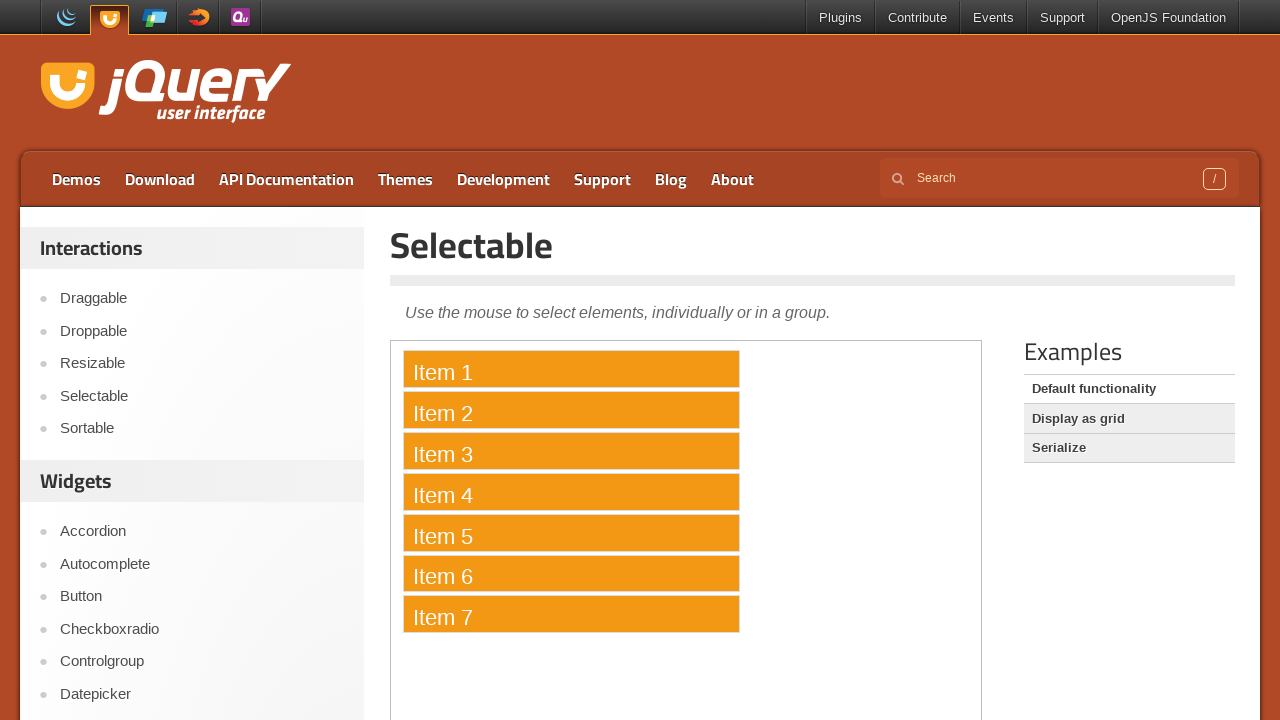

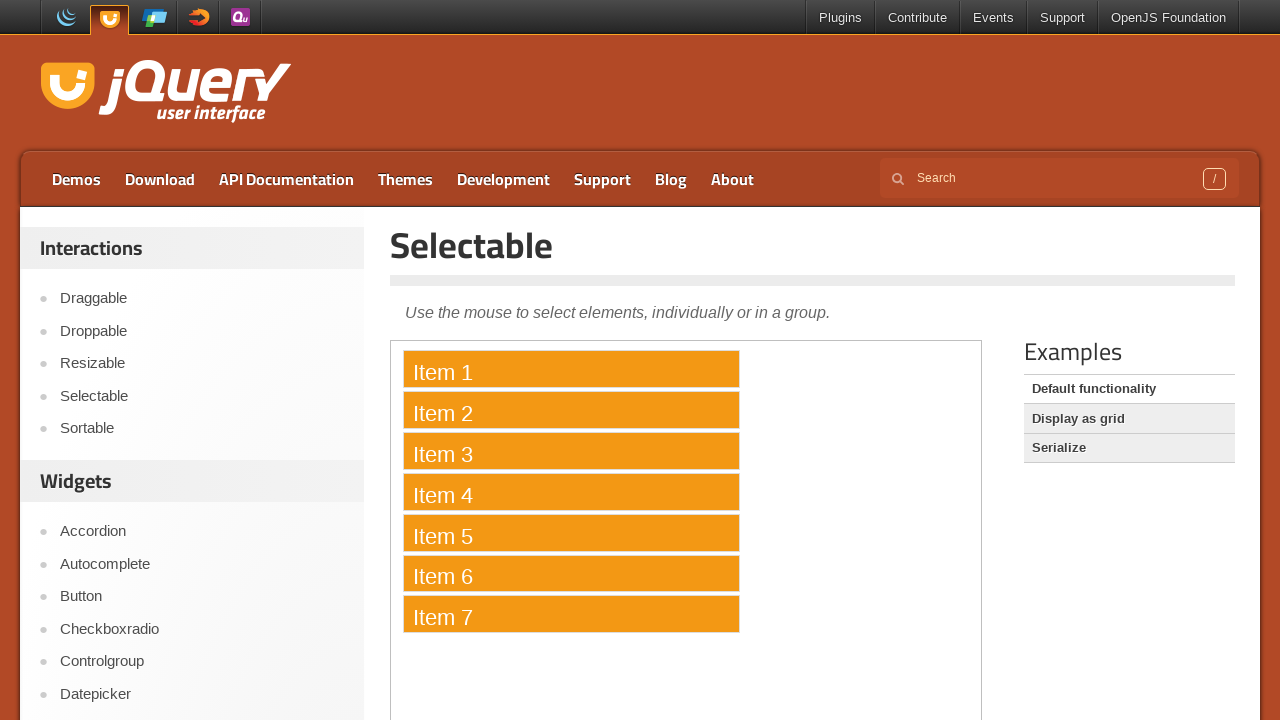